Tests a web form by entering text into a text field, clicking the submit button, and verifying a confirmation message is displayed.

Starting URL: https://www.selenium.dev/selenium/web/web-form.html

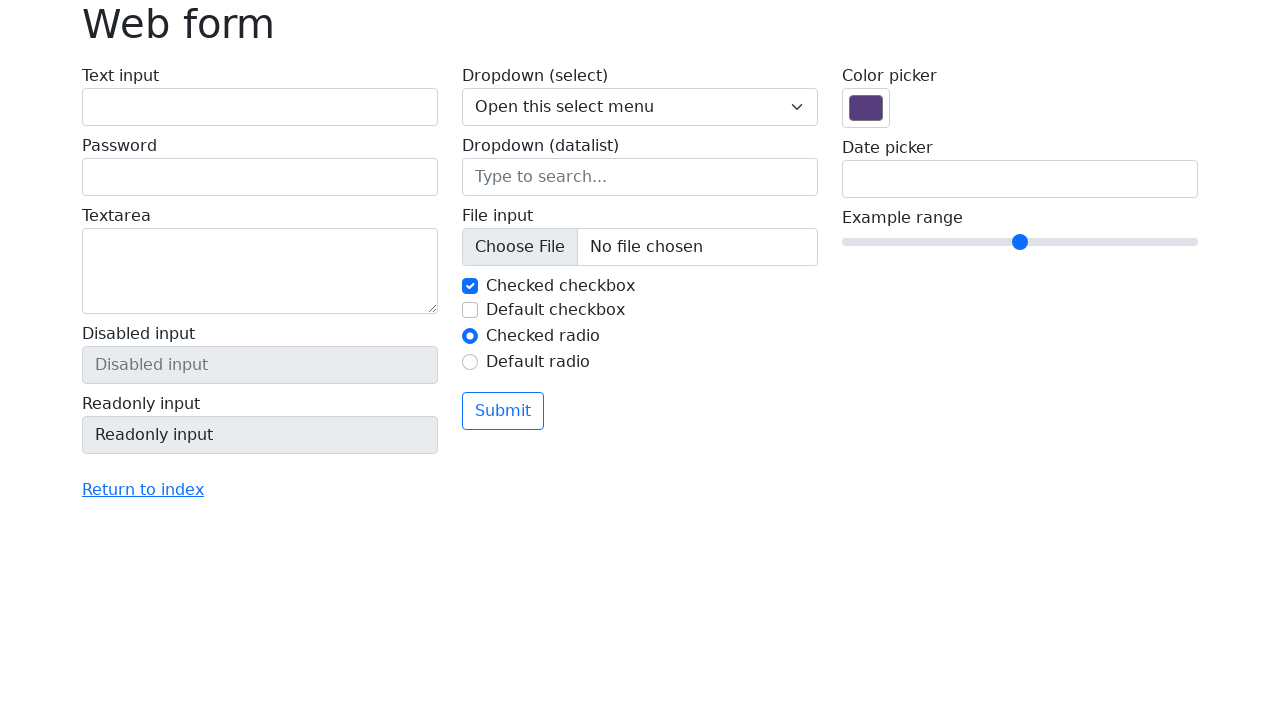

Navigated to web form page
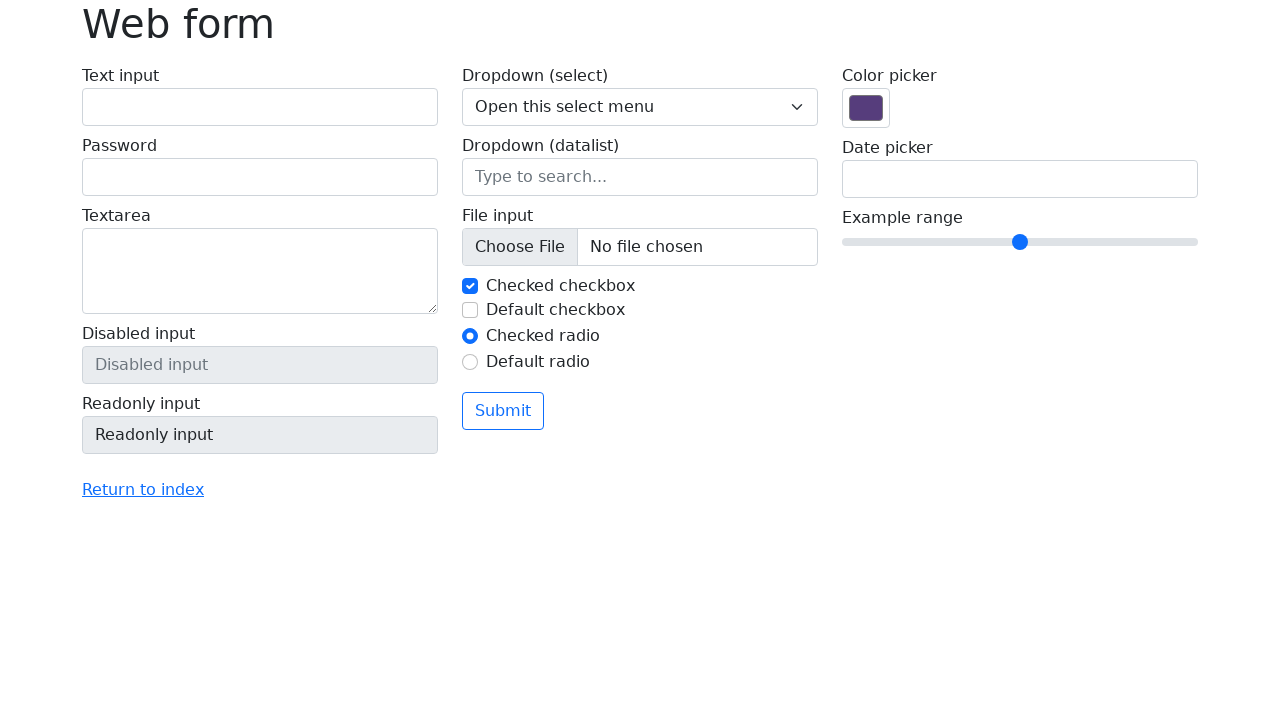

Filled text field with 'Selenium' on input[name='my-text']
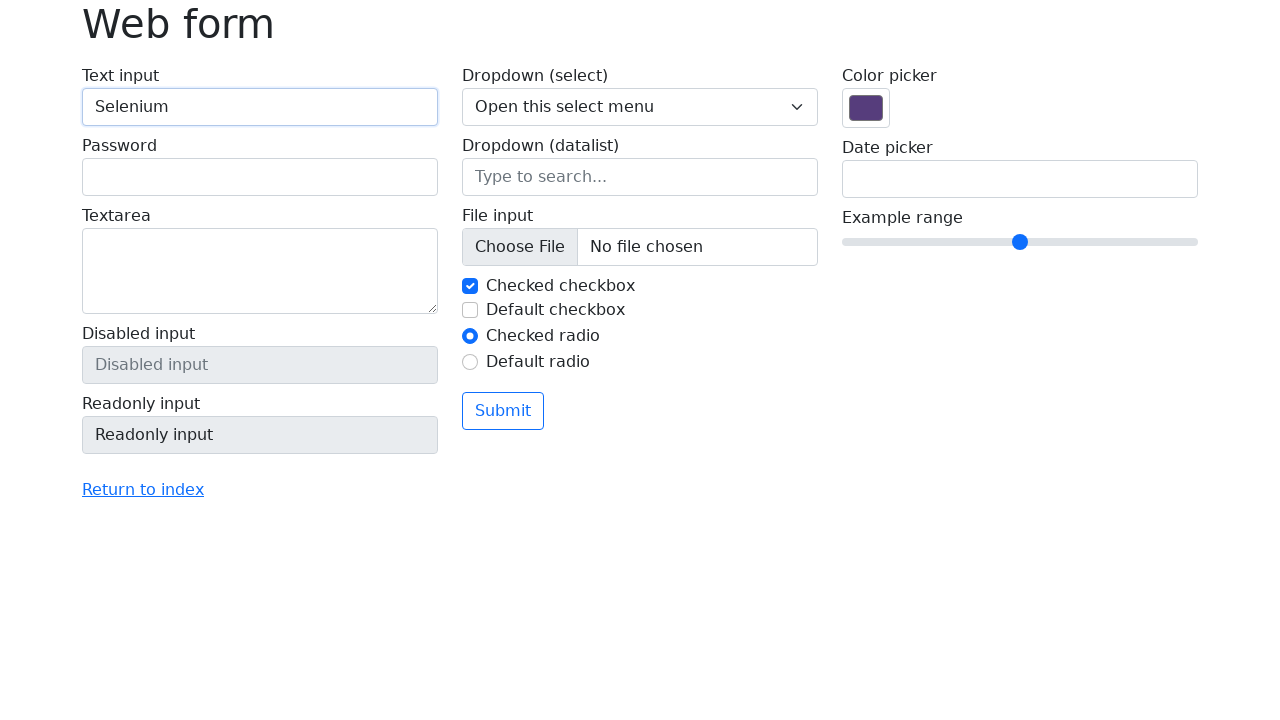

Clicked submit button at (503, 411) on button
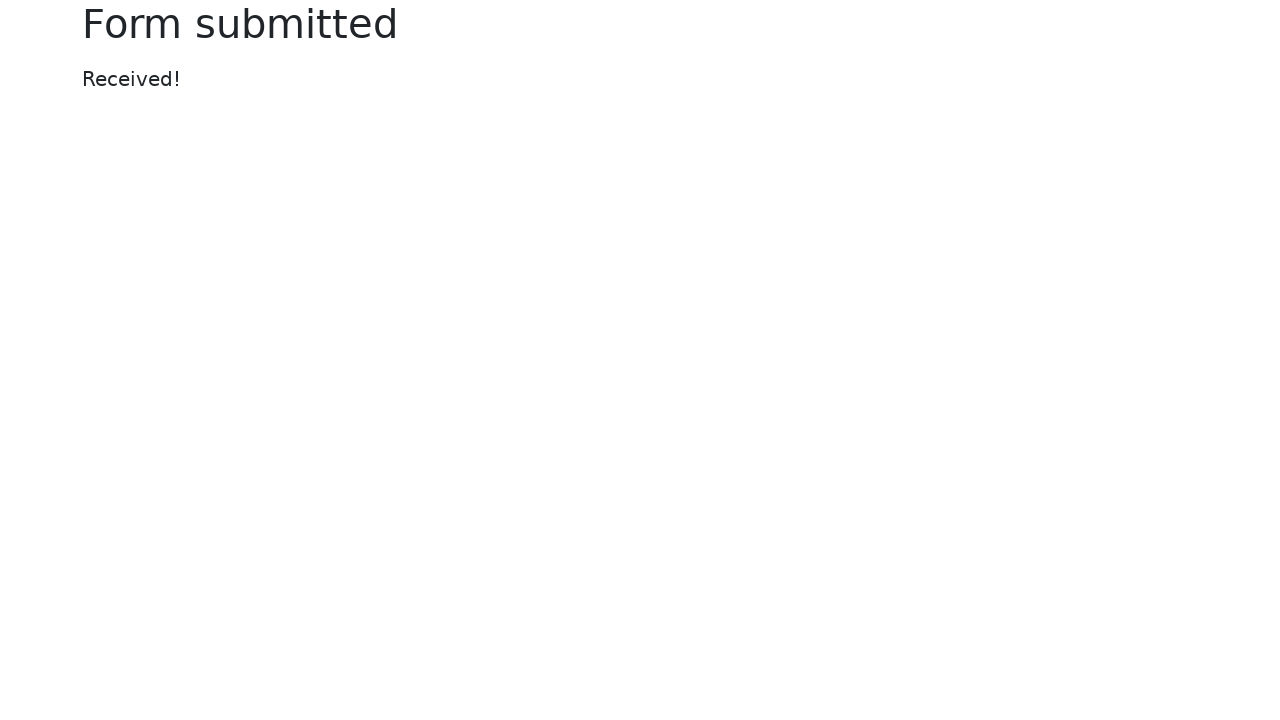

Confirmation message appeared
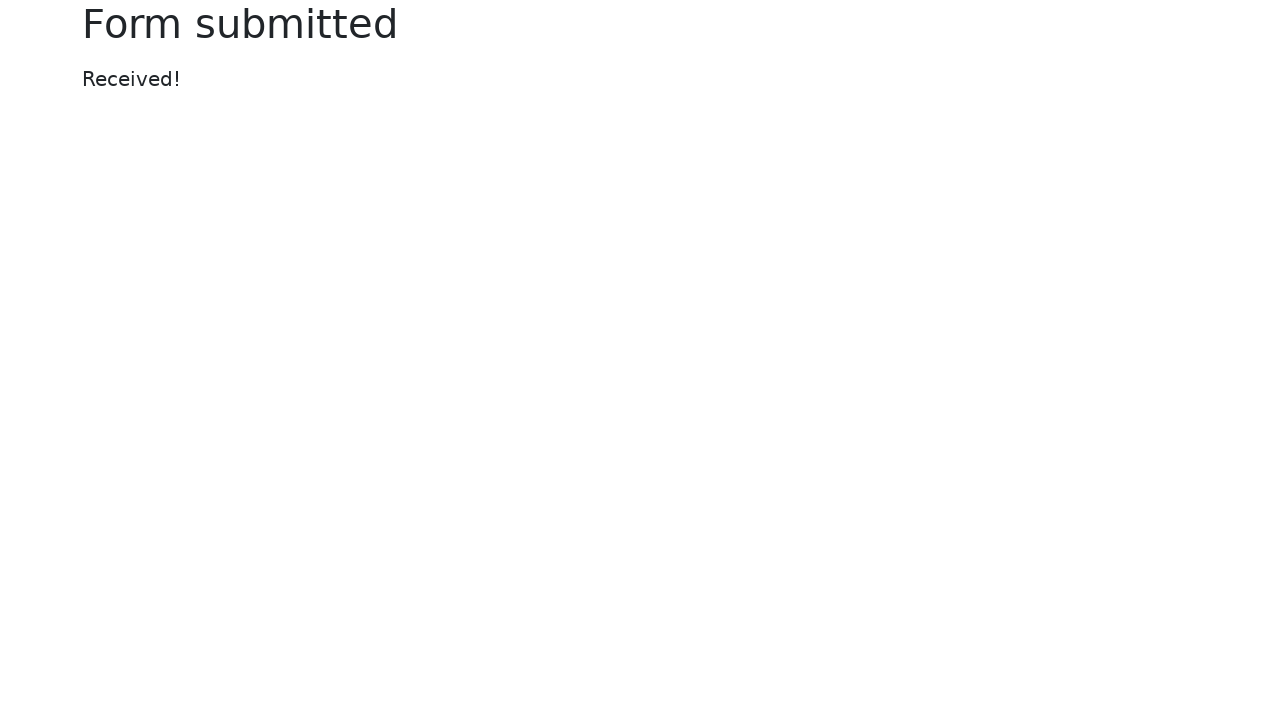

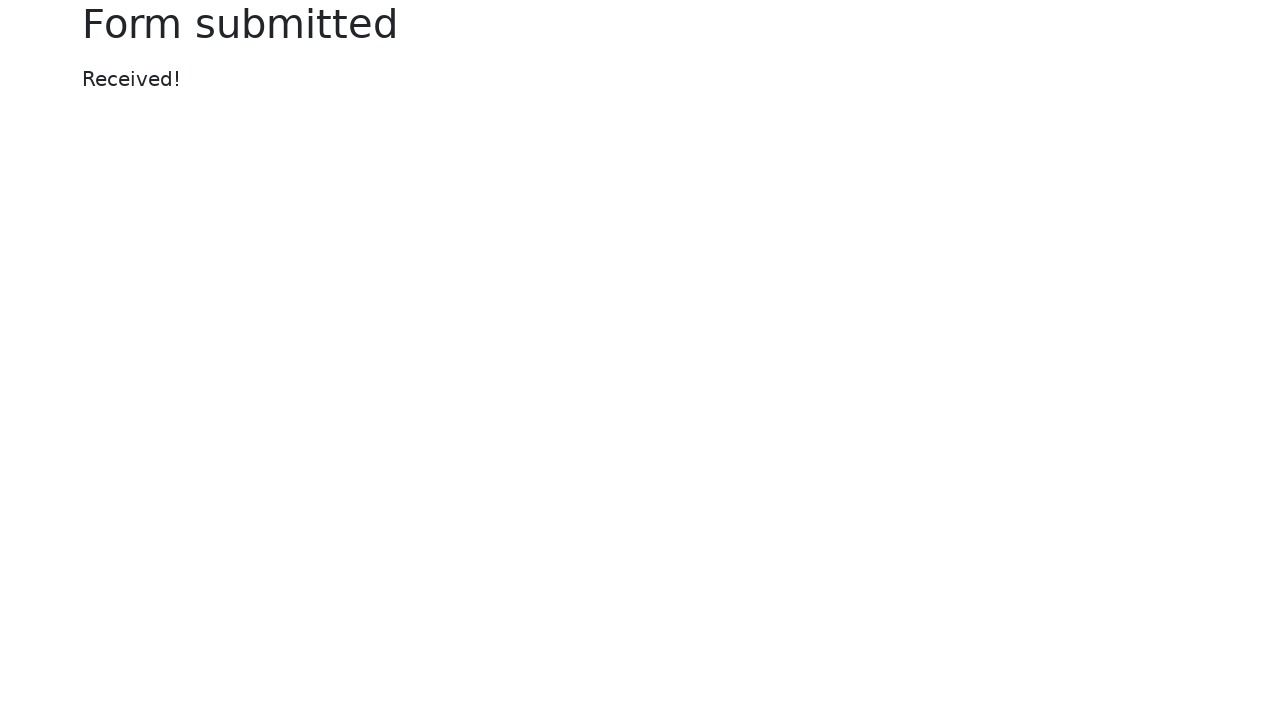